Navigates to a Canadian Tire product page for a mountain bike, finds and clicks on the Reviews tab to load customer reviews, and waits for the review content to appear.

Starting URL: https://www.canadiantire.ca/en/pdp/supercycle-reaction-hardtail-mountain-bike-for-all-ages-26-in-black-0710110p.html?rq=bikes

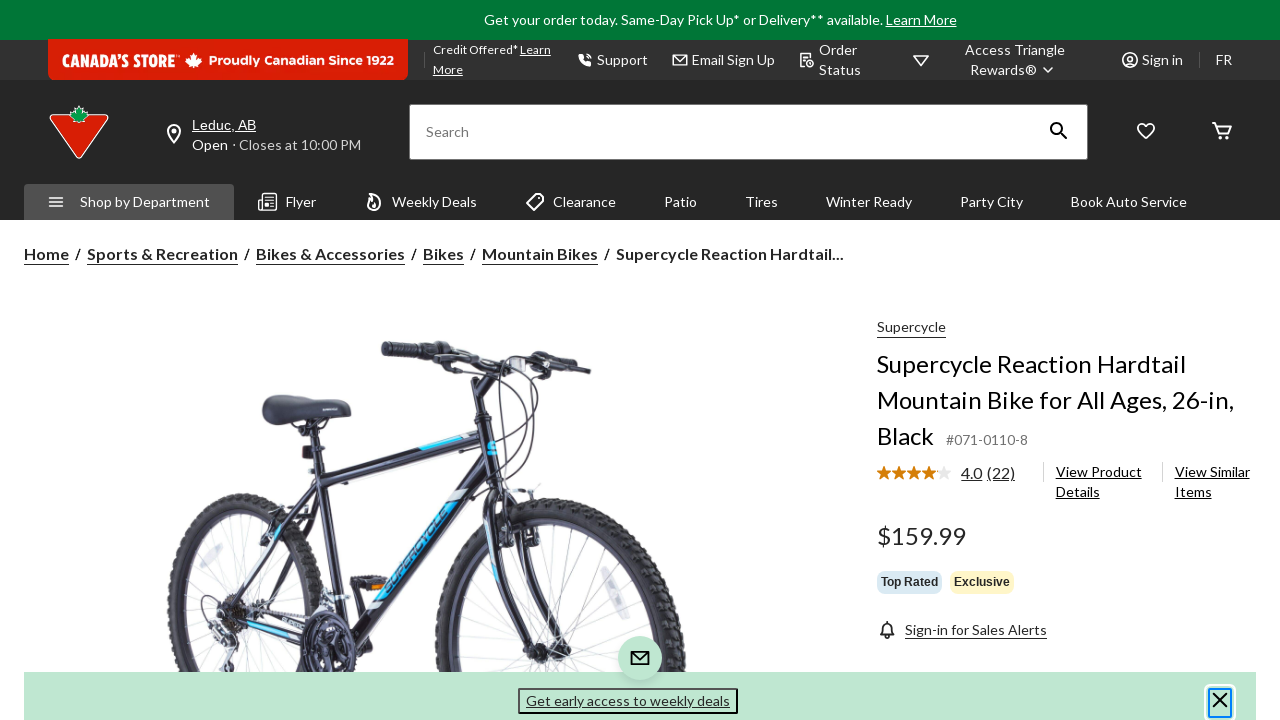

Waited for page to reach networkidle state
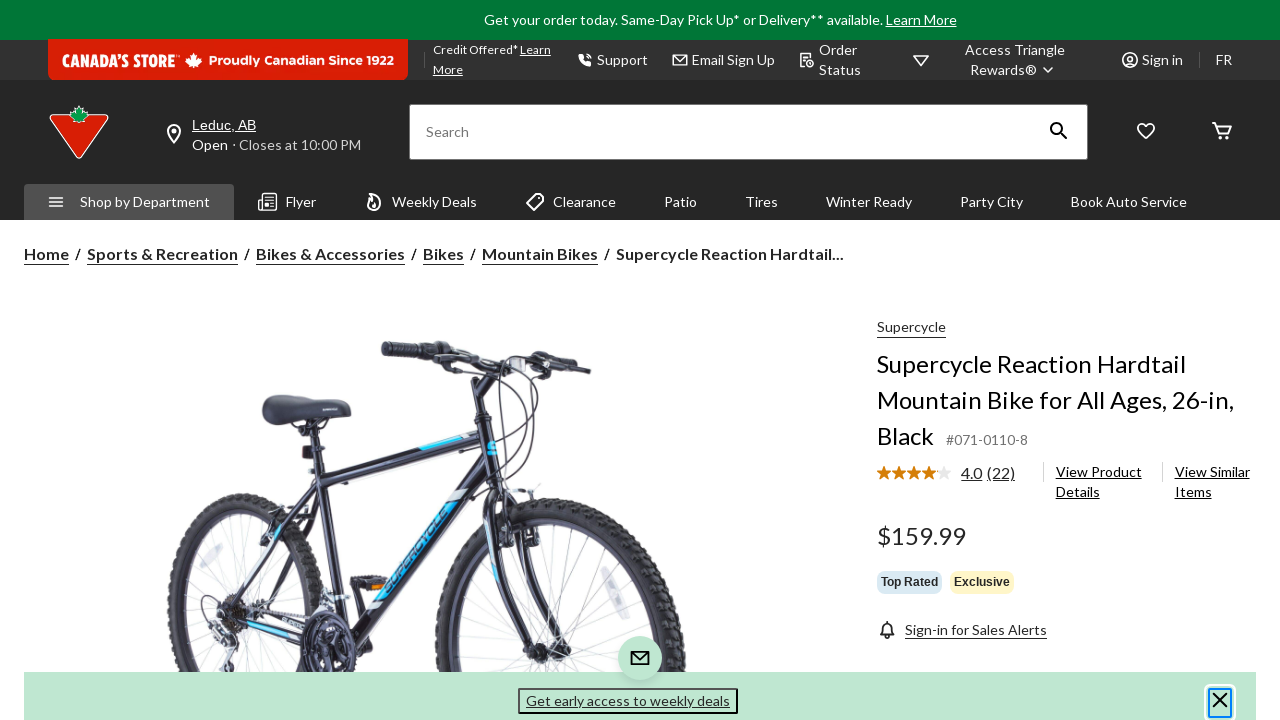

Clicked Reviews tab using selector: [aria-label*='Review'] at (640, 360) on [aria-label*='Review'] >> nth=0
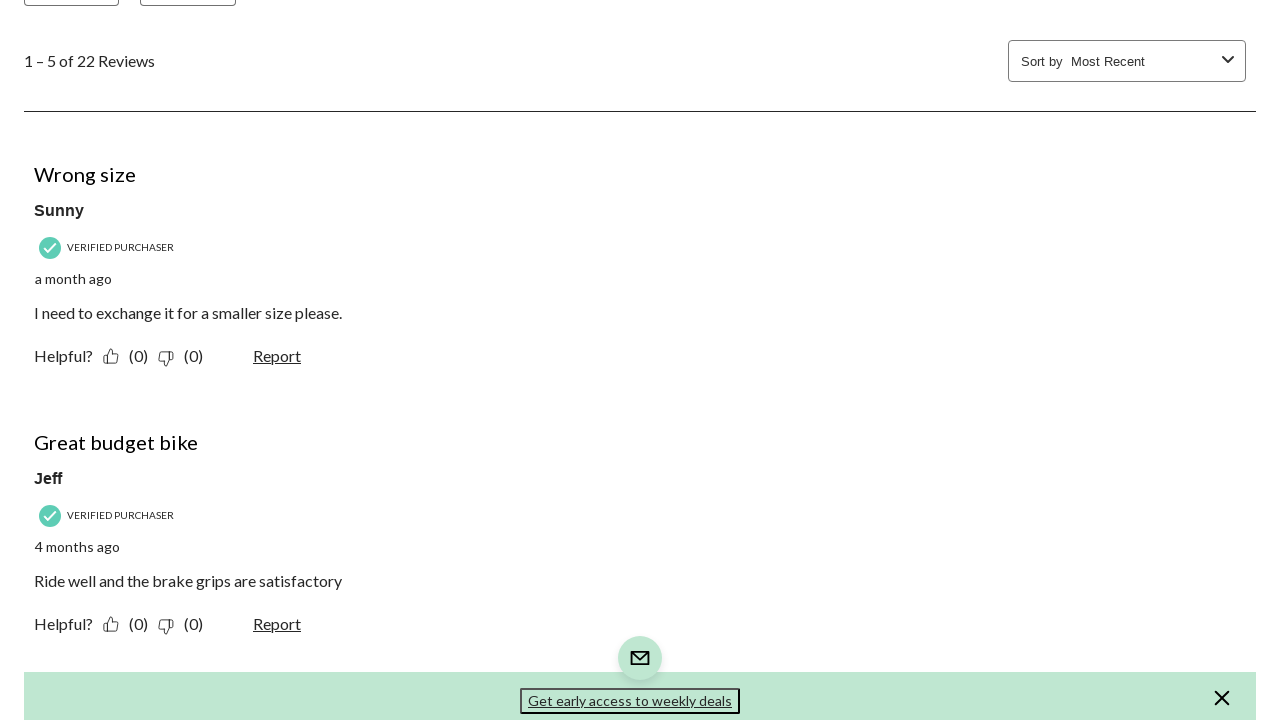

Waited 3 seconds for reviews content to load
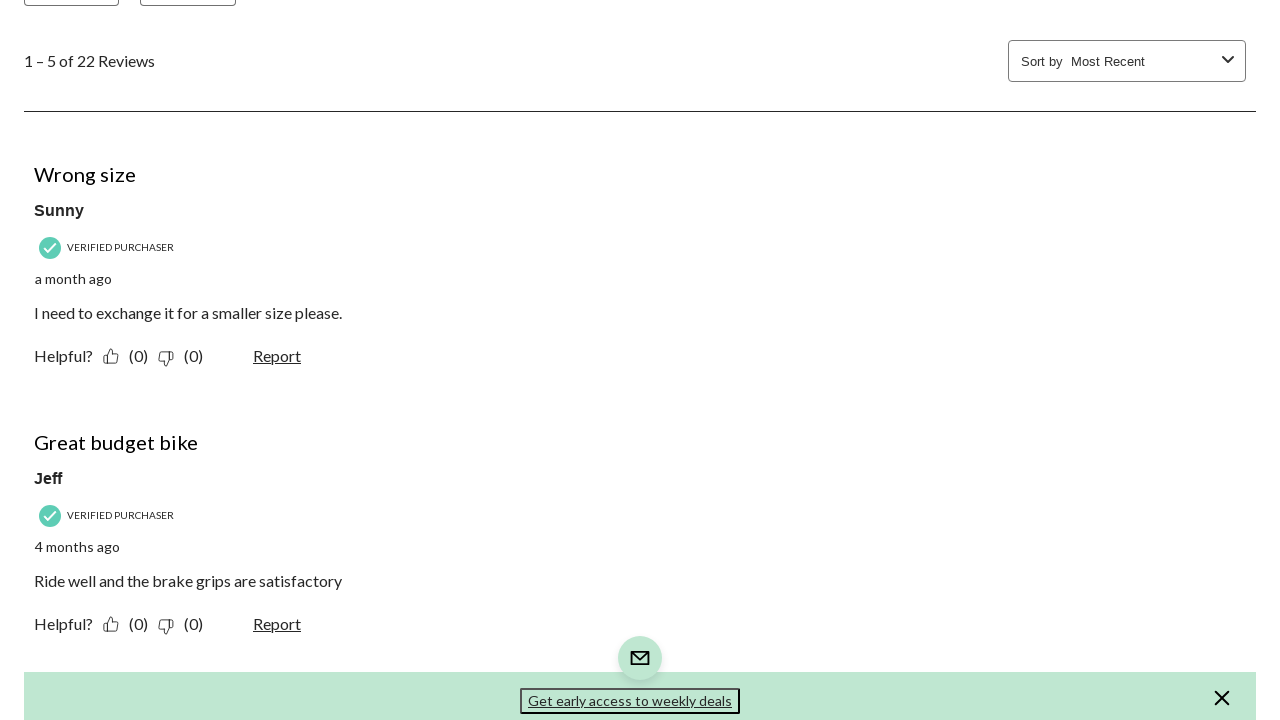

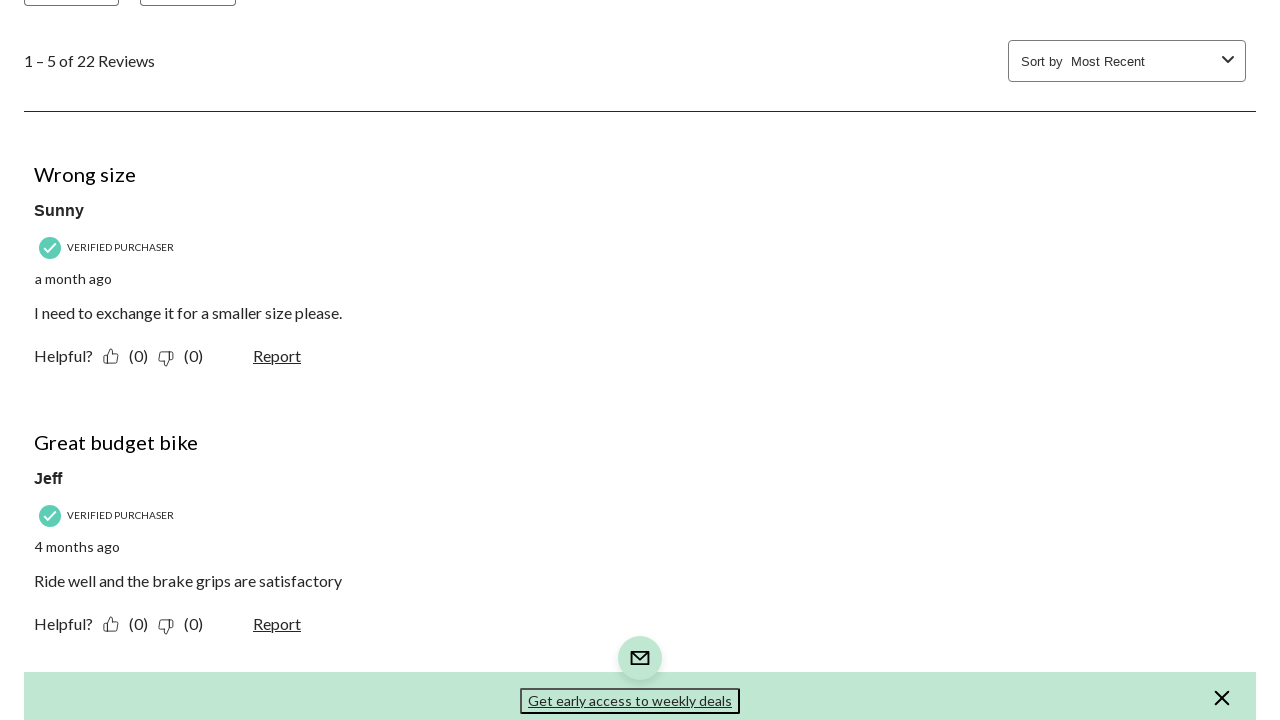